Tests JavaScript alert handling by clicking a button that triggers an alert, accepting the alert, and verifying the result message

Starting URL: https://testcenter.techproeducation.com/index.php?page=javascript-alerts

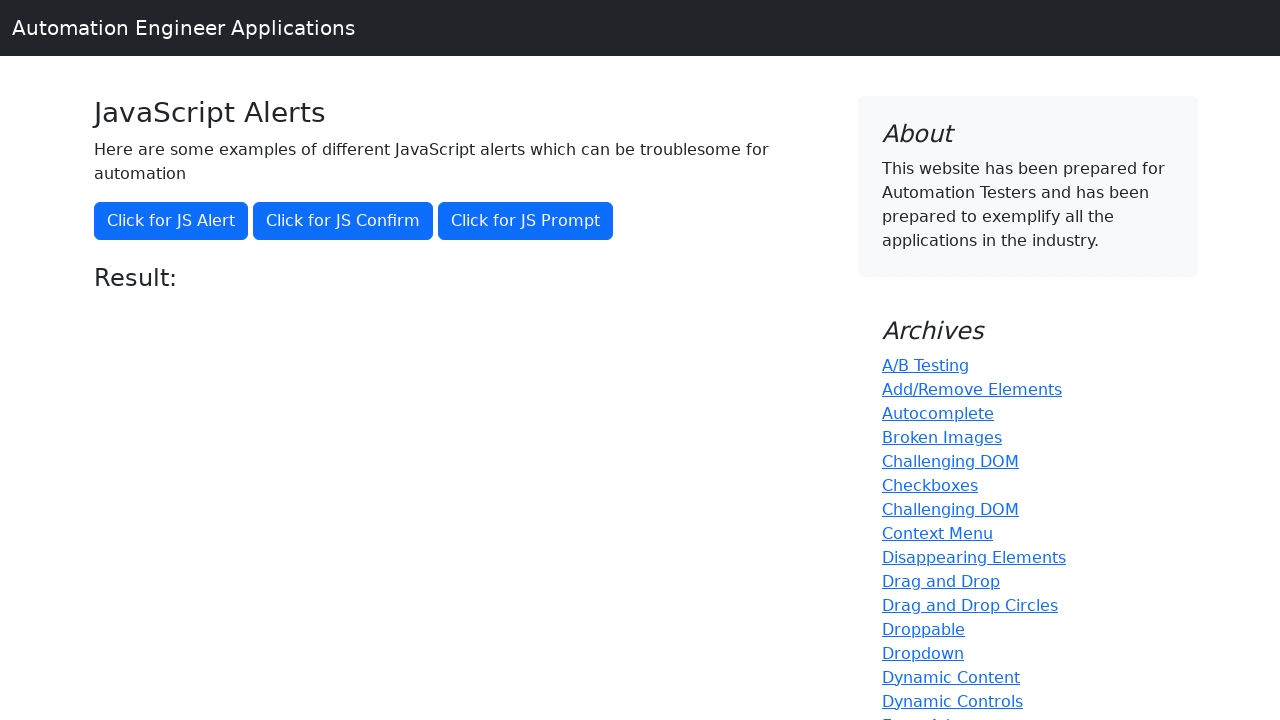

Clicked the 'Click for JS Alert' button at (171, 221) on xpath=//*[text()='Click for JS Alert']
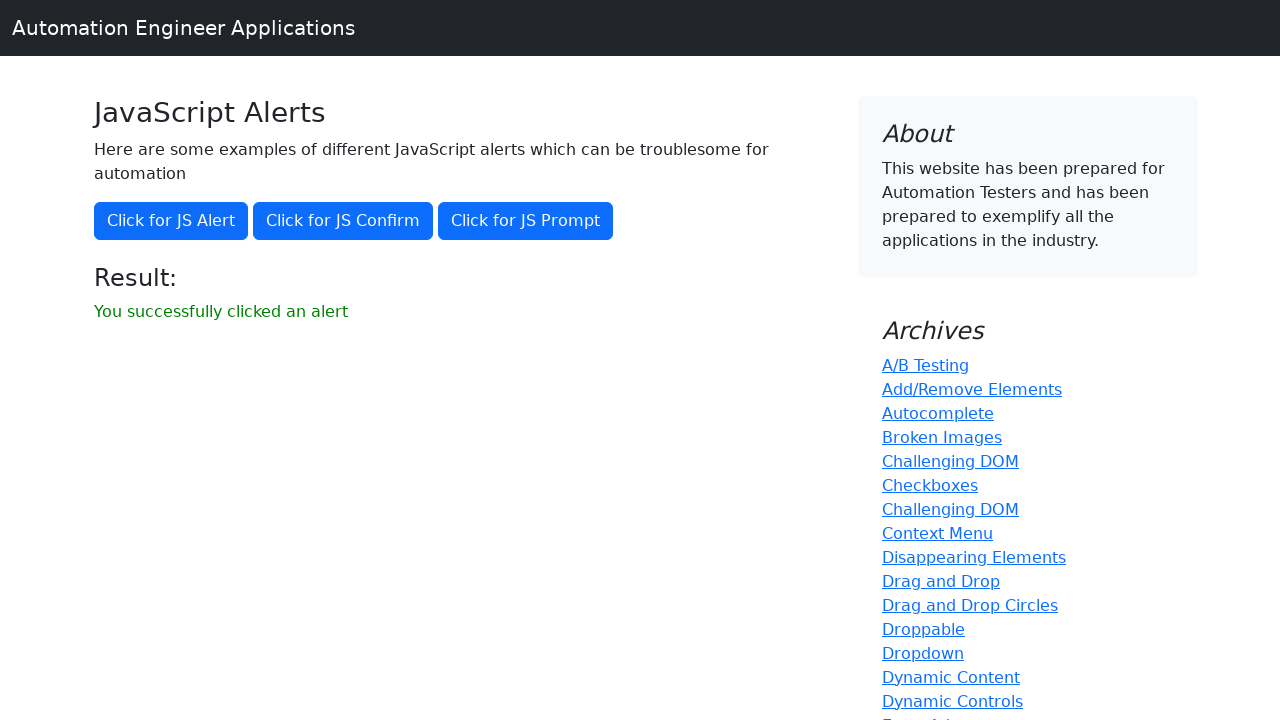

Set up dialog handler to accept alerts
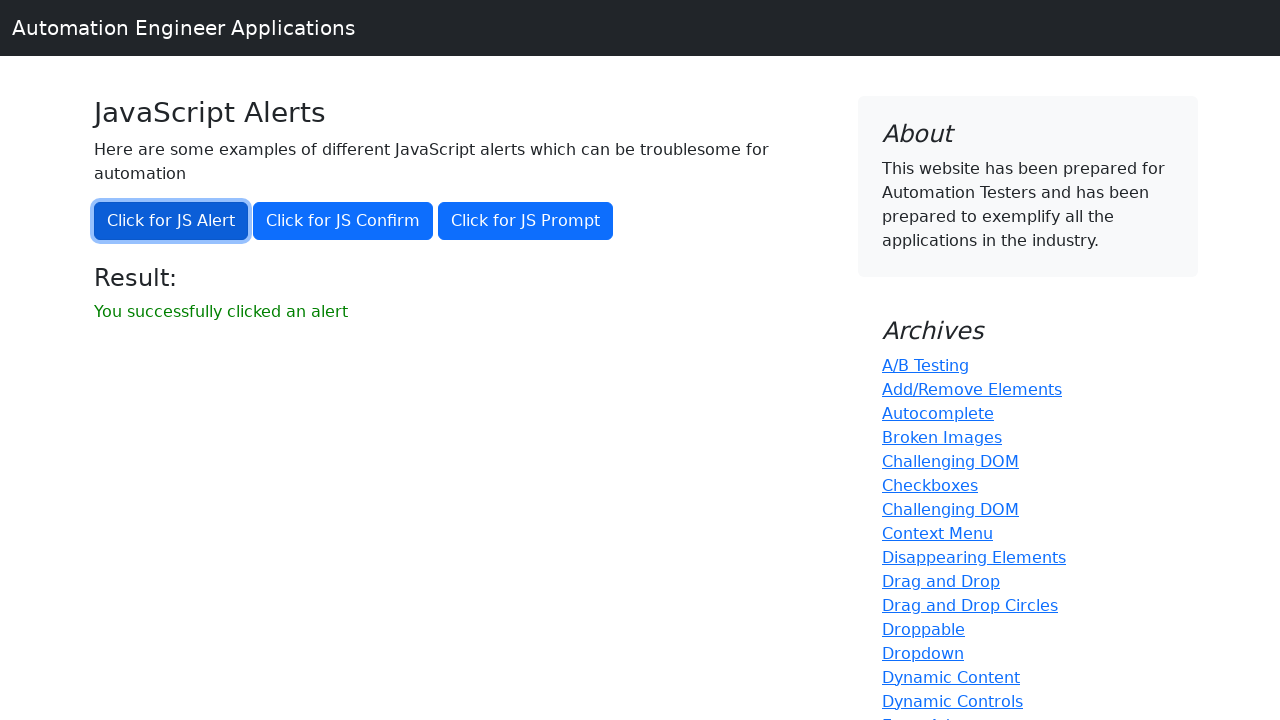

Clicked the 'Click for JS Alert' button to trigger alert at (171, 221) on xpath=//*[text()='Click for JS Alert']
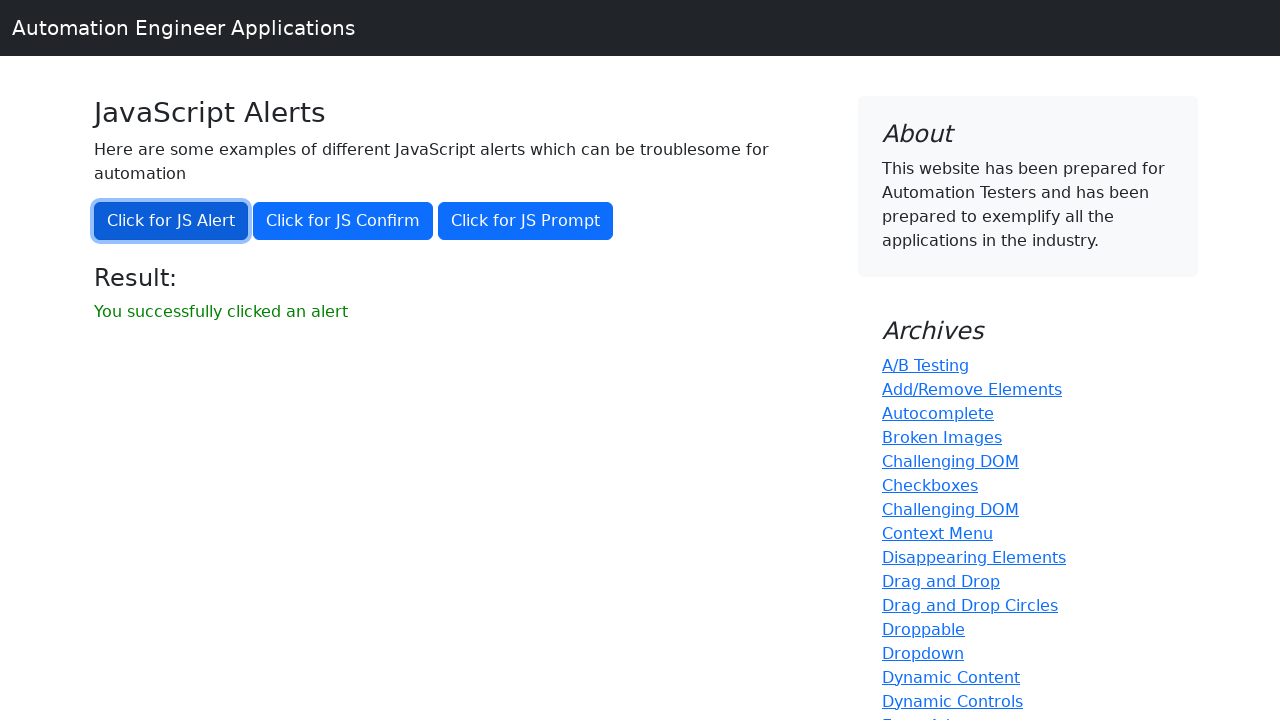

Waited for result message element to appear
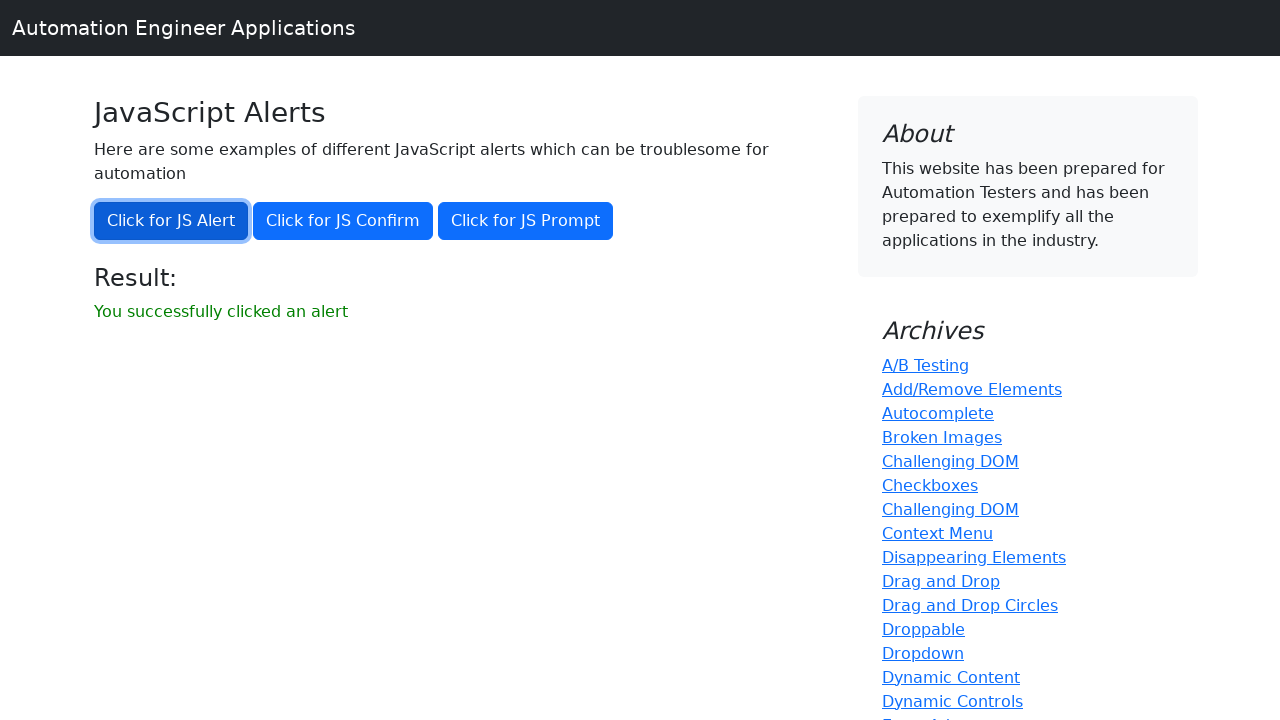

Retrieved result message text content
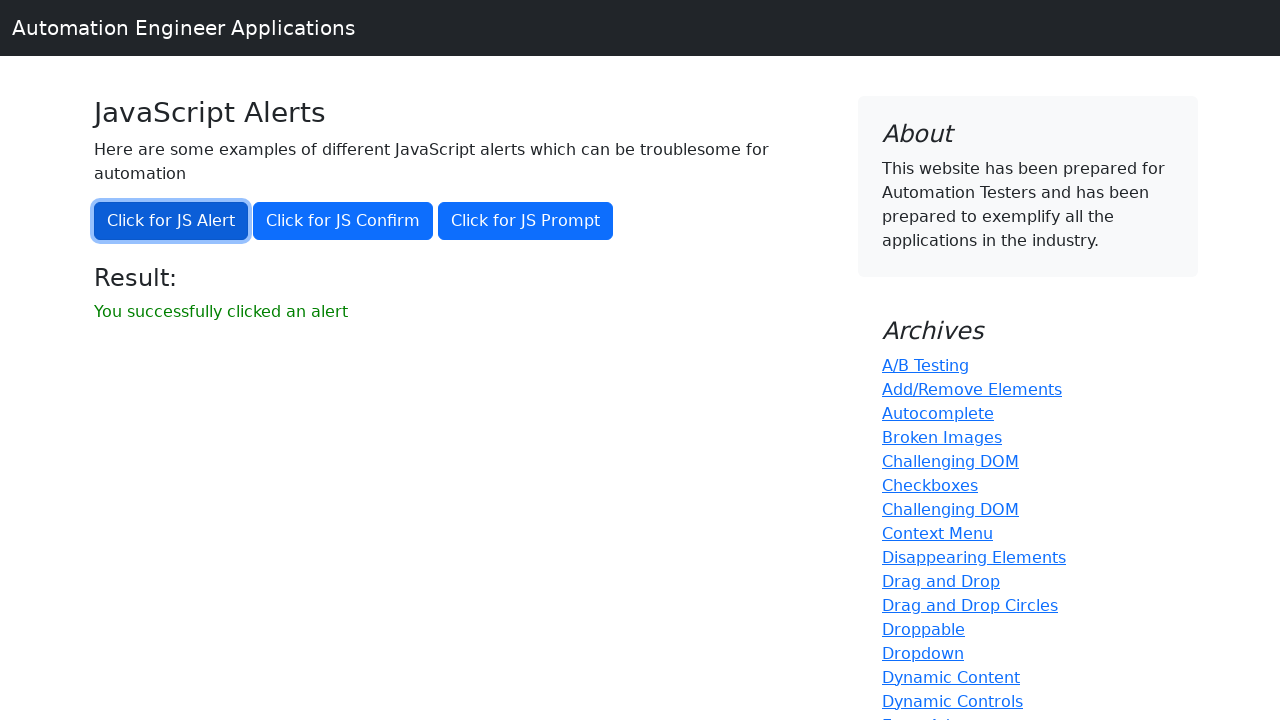

Verified that result message contains 'You successfully clicked an alert'
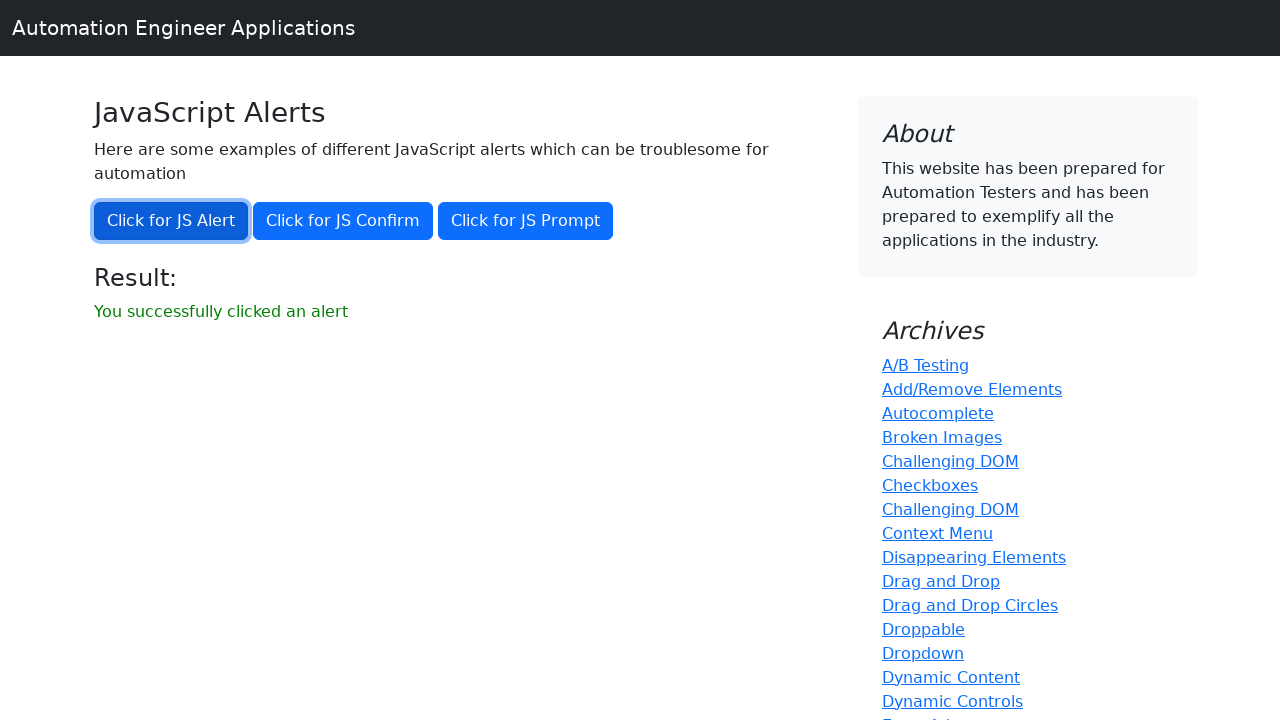

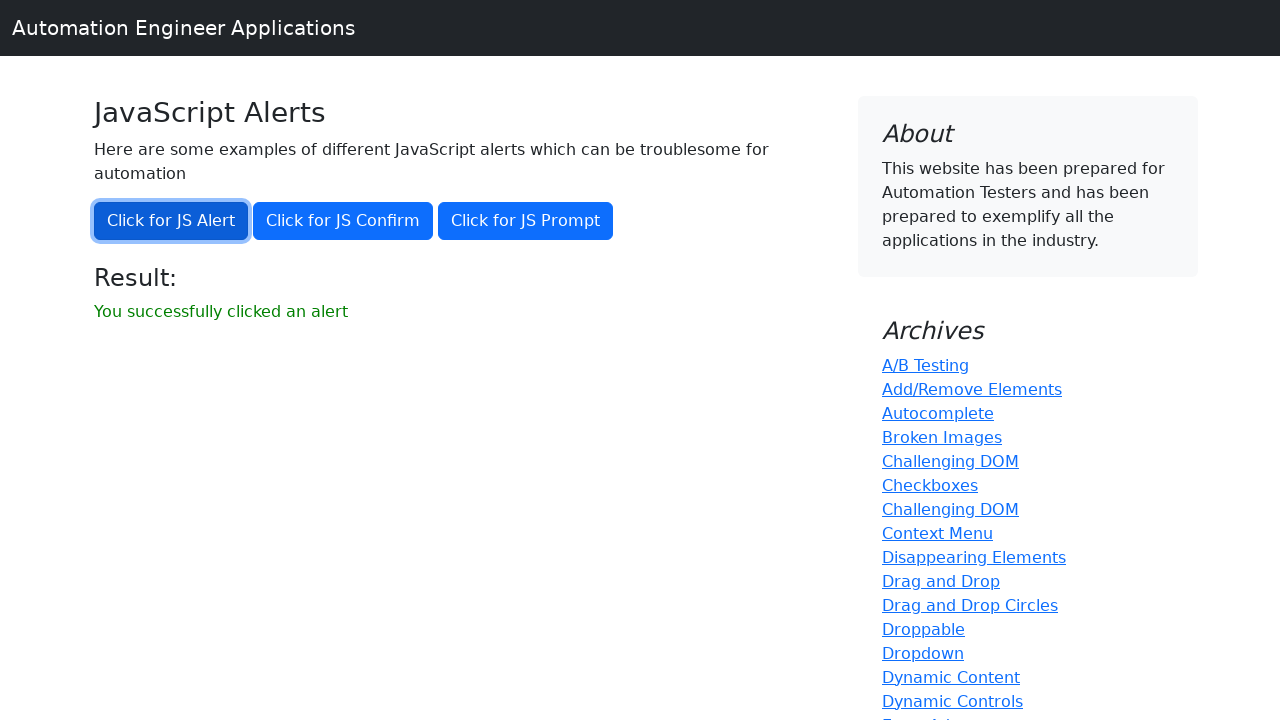